Tests a demo login form by entering test credentials and verifying the page title and confirmation message after submission

Starting URL: https://training-support.net/webelements/login-form

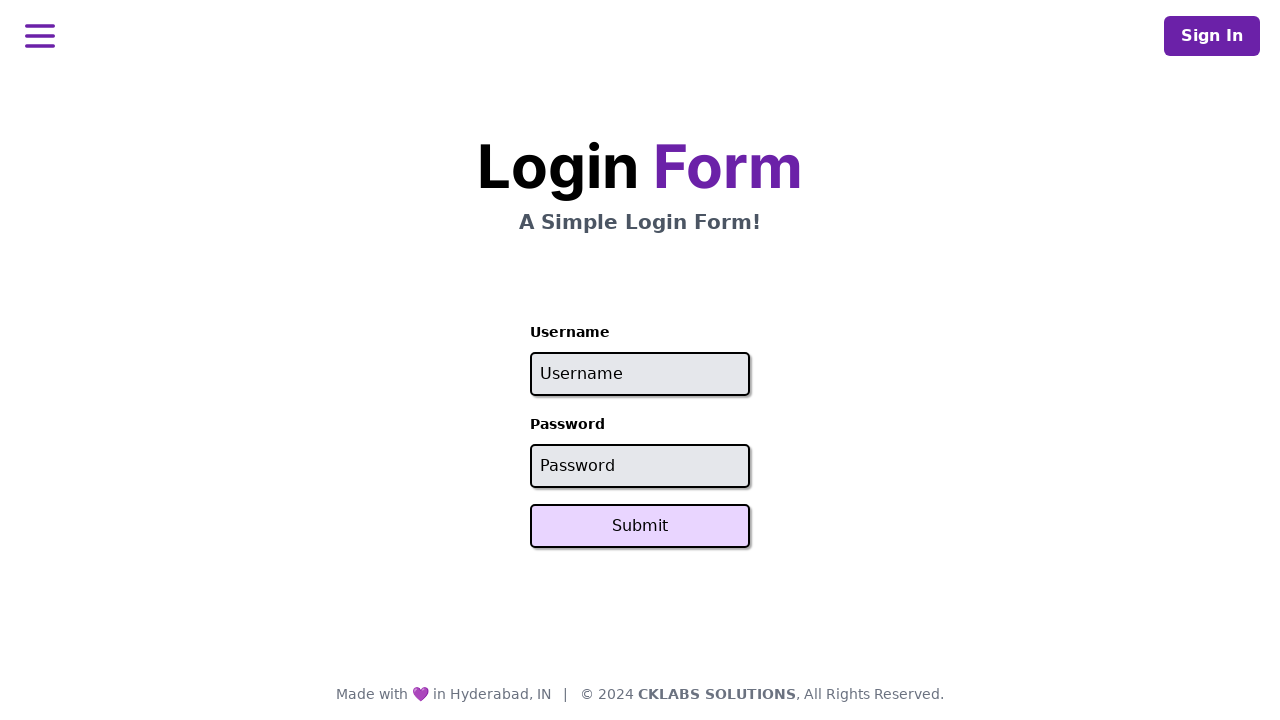

Filled username field with 'admin' on #username
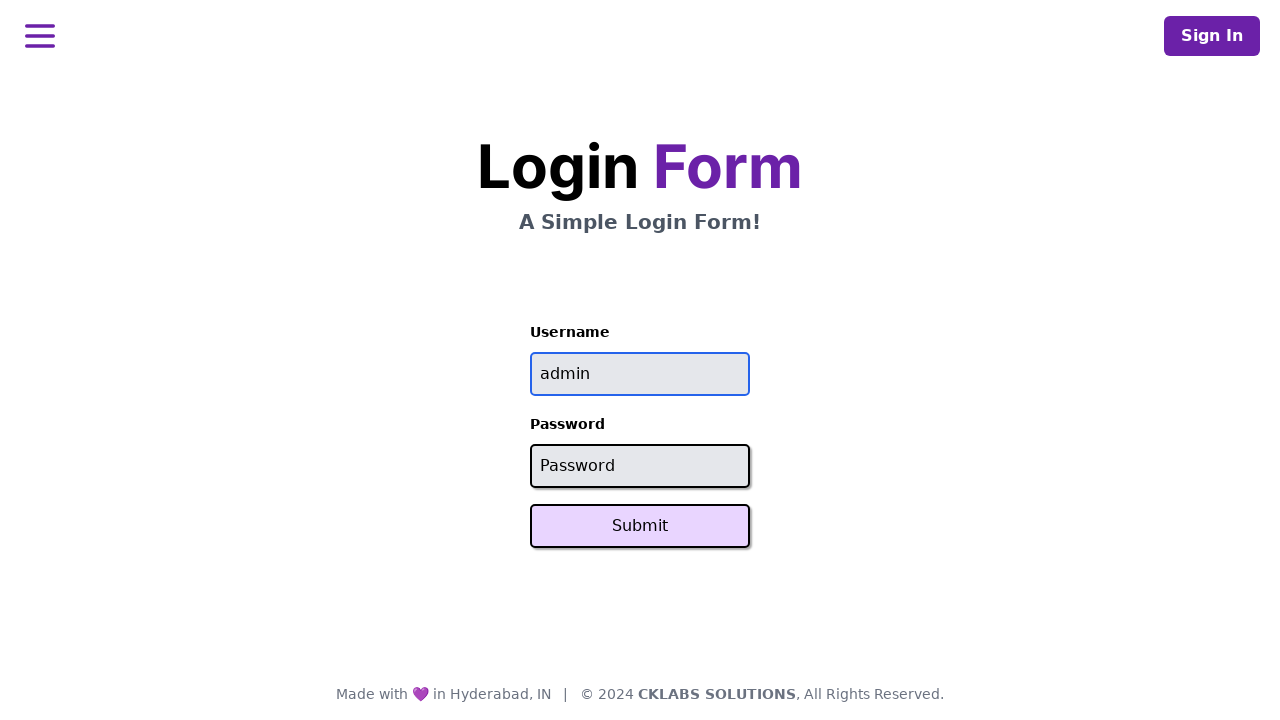

Filled password field with 'password' on #password
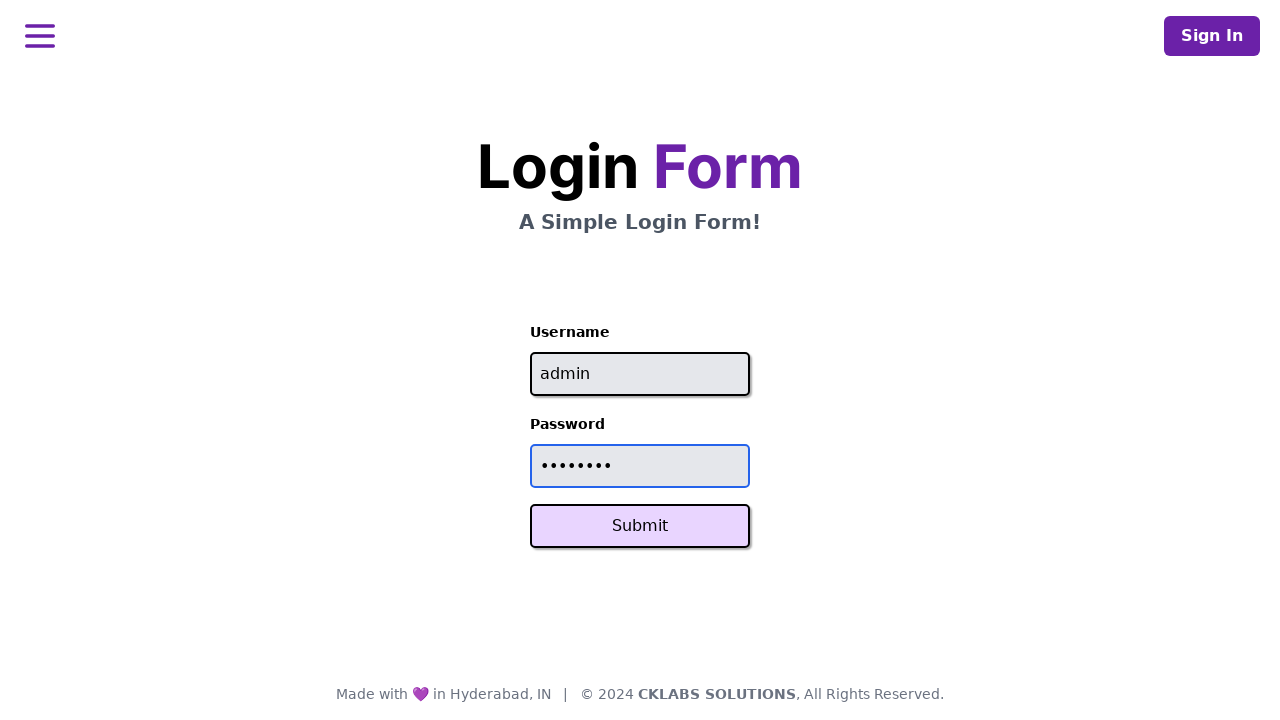

Clicked Submit button to submit login form at (640, 526) on text=Submit
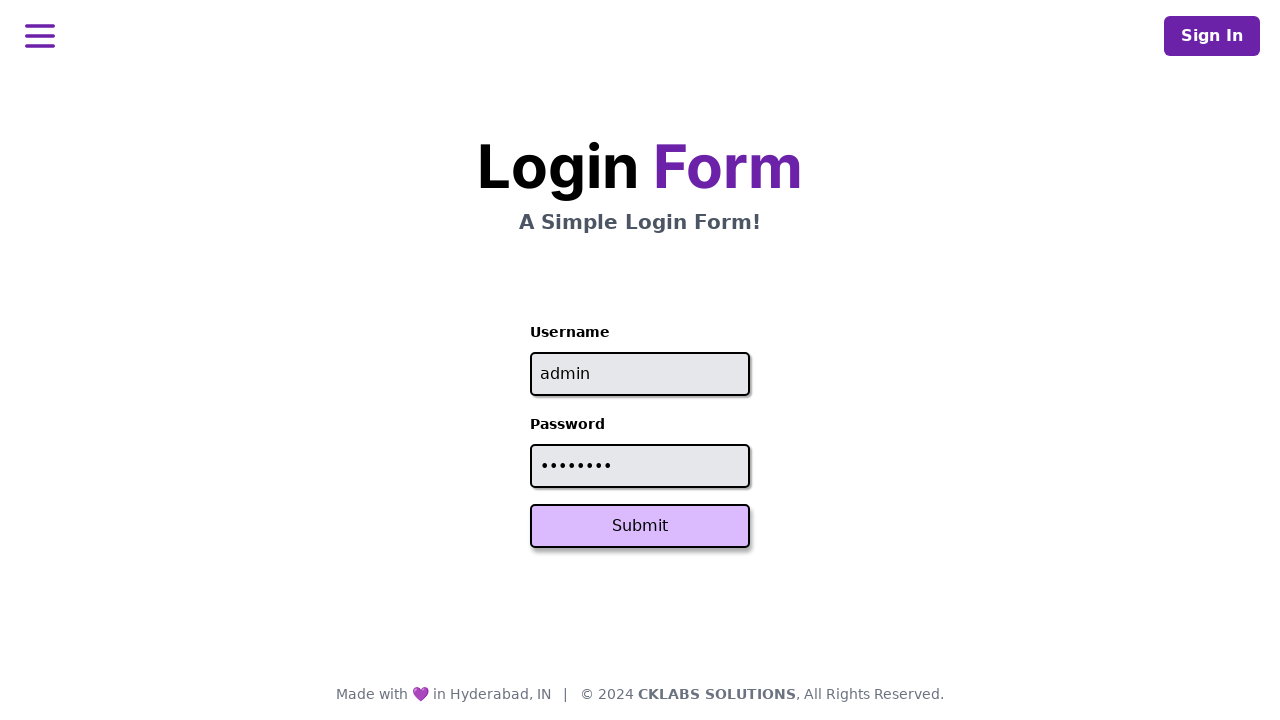

Confirmation message element appeared
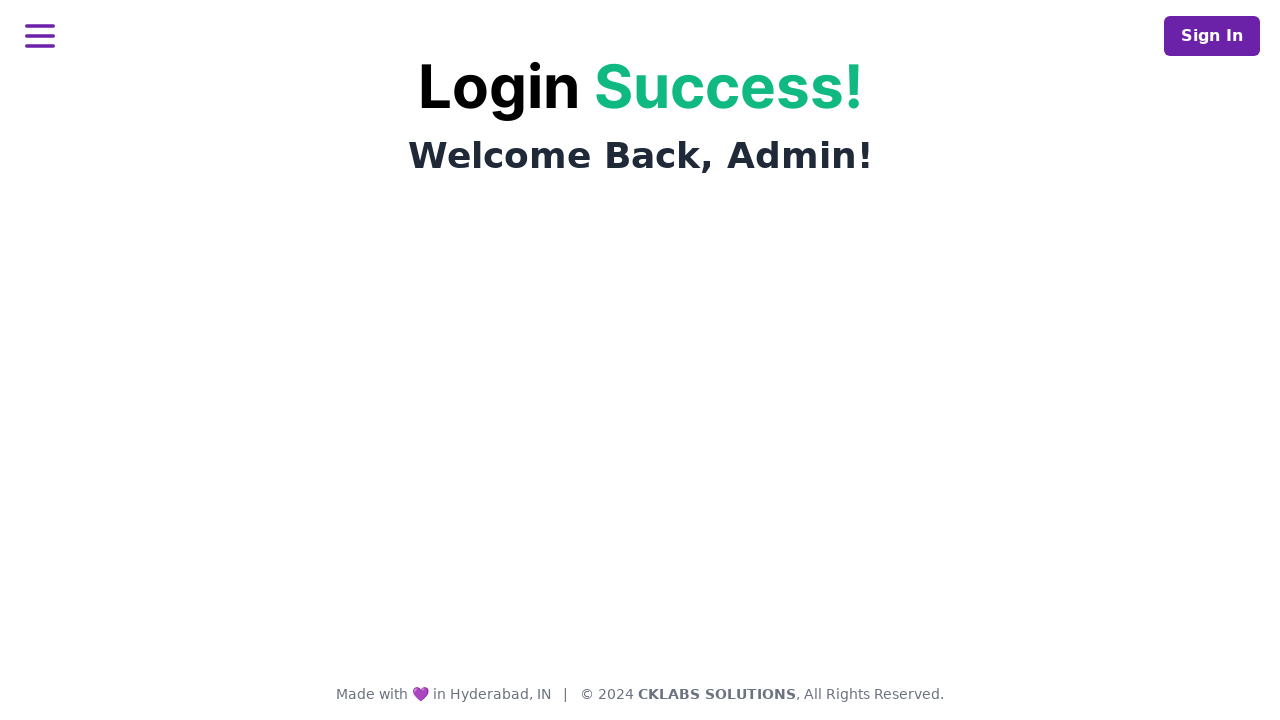

Retrieved page title: 'Selenium: Login Success!'
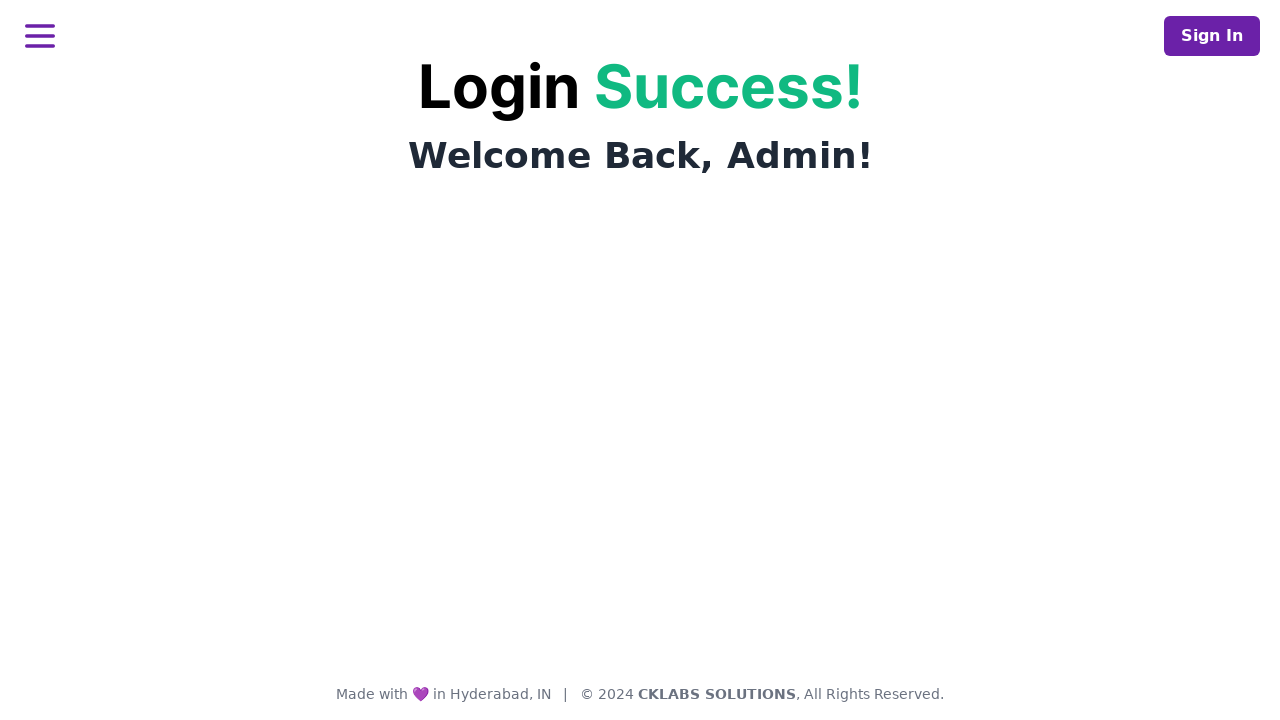

Retrieved confirmation message: 'Welcome Back, Admin!'
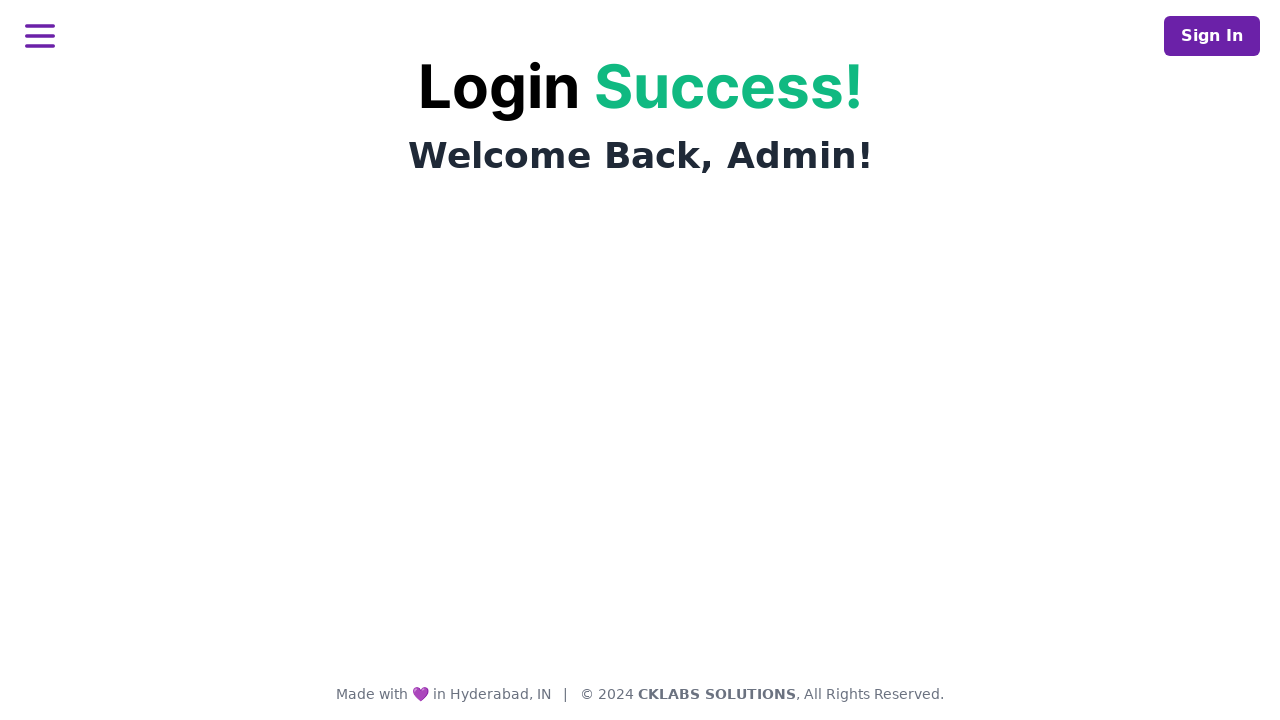

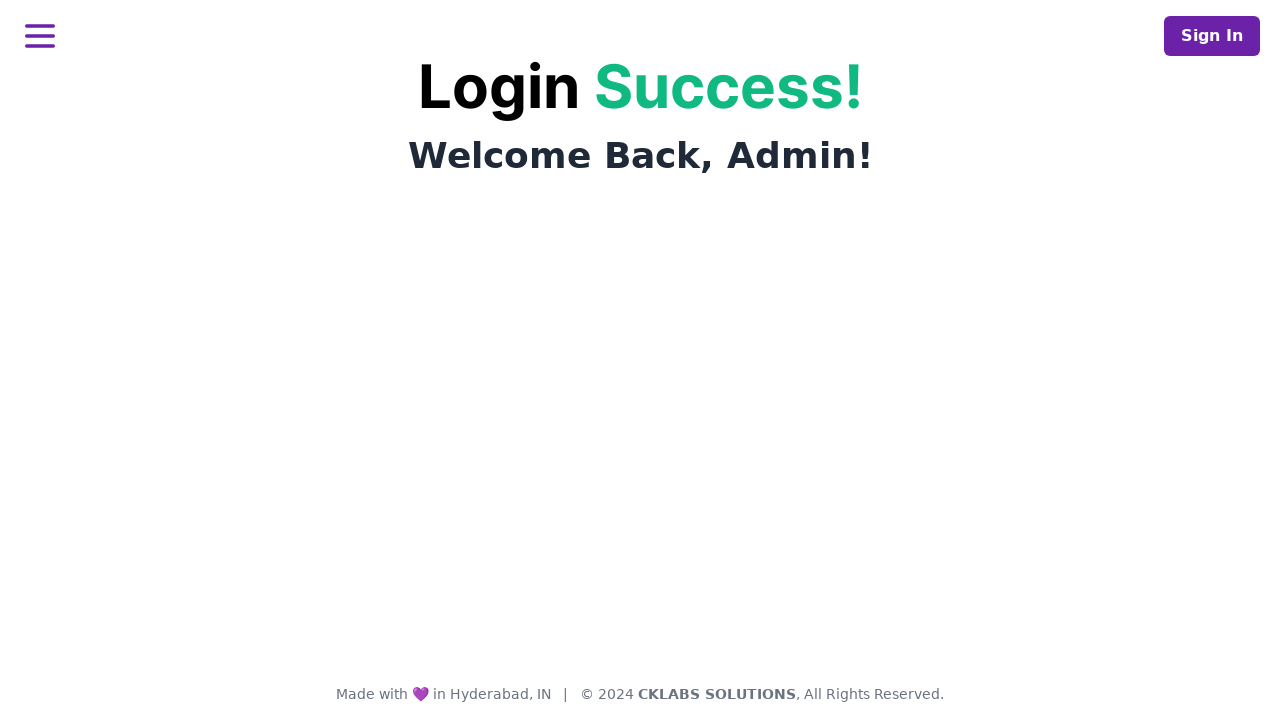